Opens Walla news site, captures the title, refreshes the page, and verifies the title remains the same

Starting URL: https://www.walla.co.il

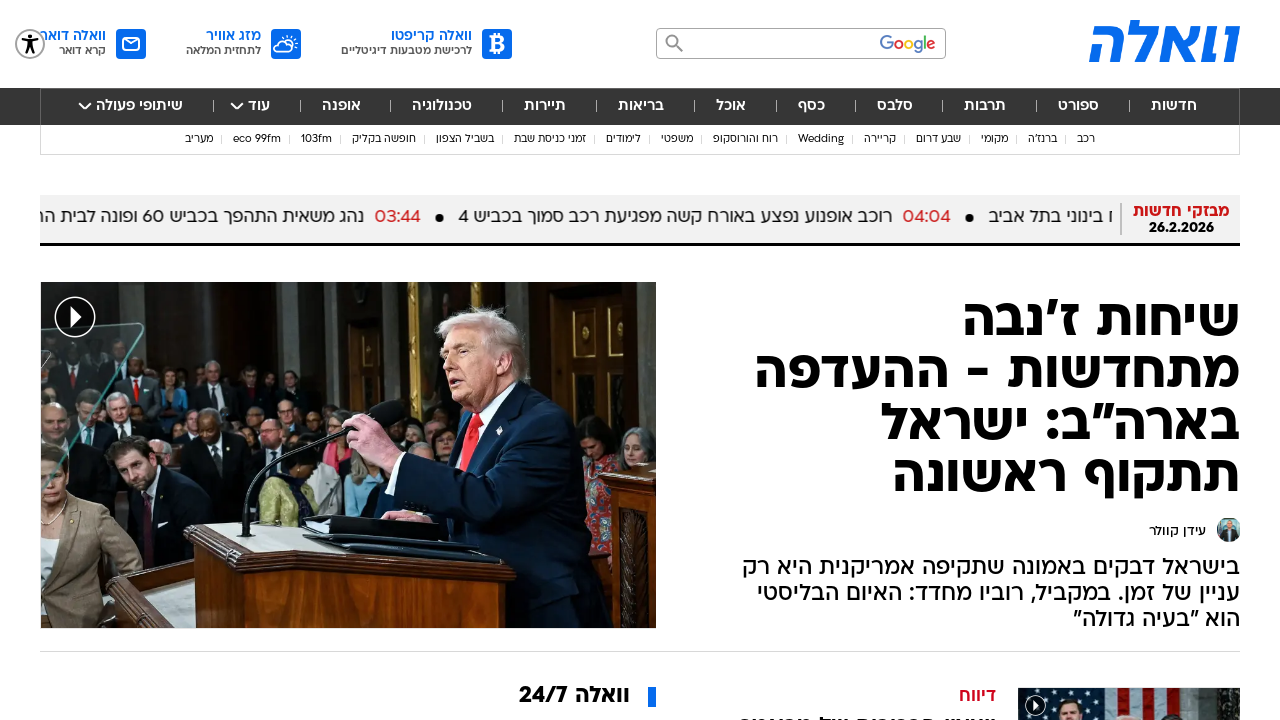

Navigated to Walla news site
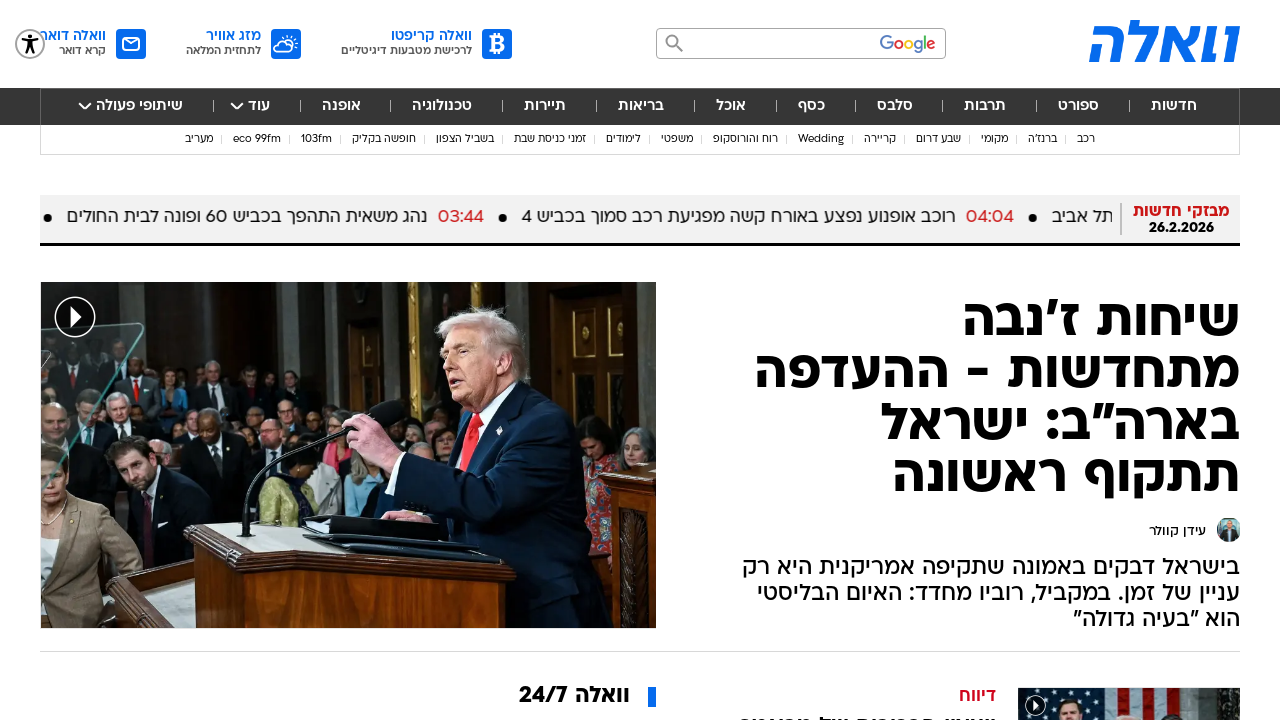

Captured initial page title: וואלה חדשות. ספורט. סלבס. אוכל - עדכונים ודיווחים שוטפים
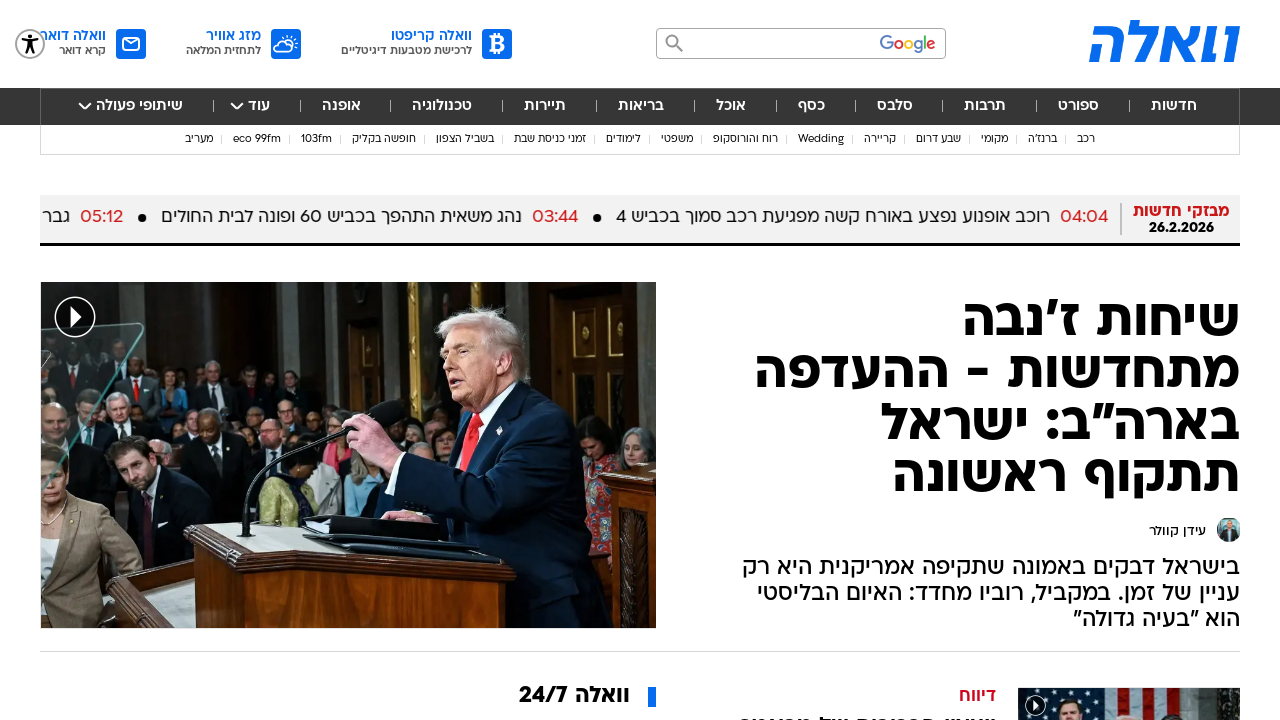

Refreshed the page
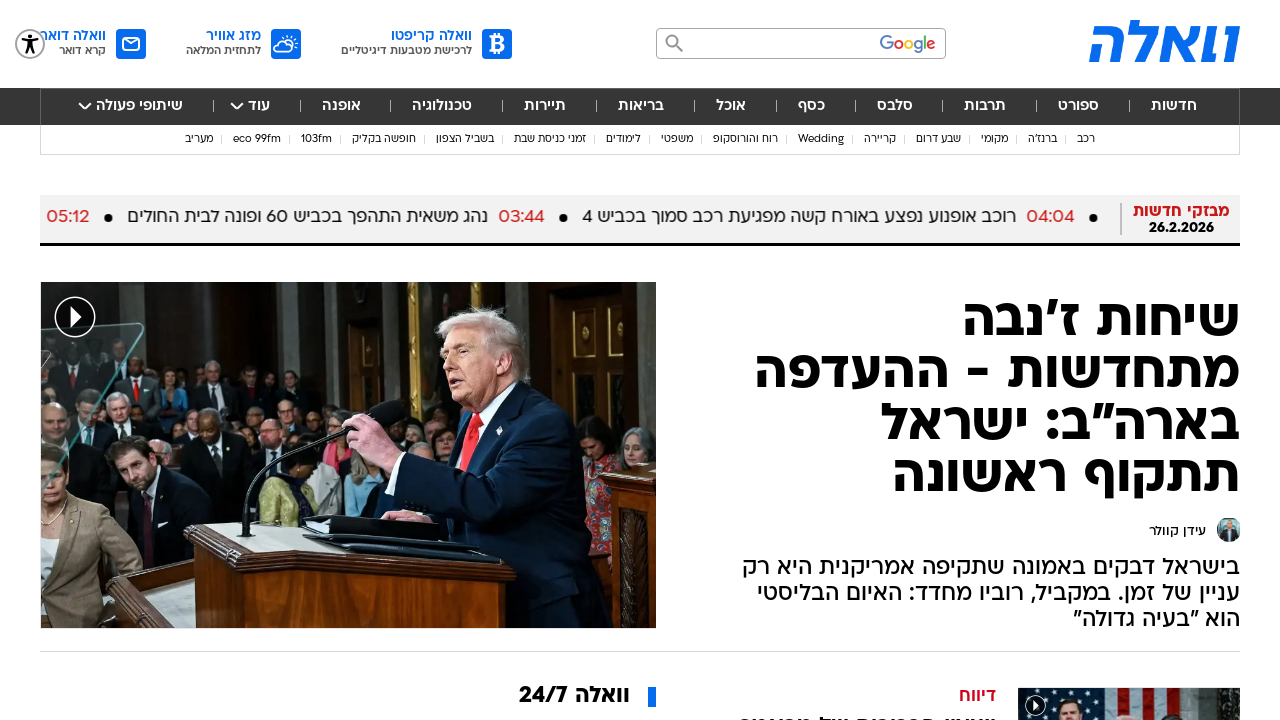

Captured page title after refresh: וואלה חדשות. ספורט. סלבס. אוכל - עדכונים ודיווחים שוטפים
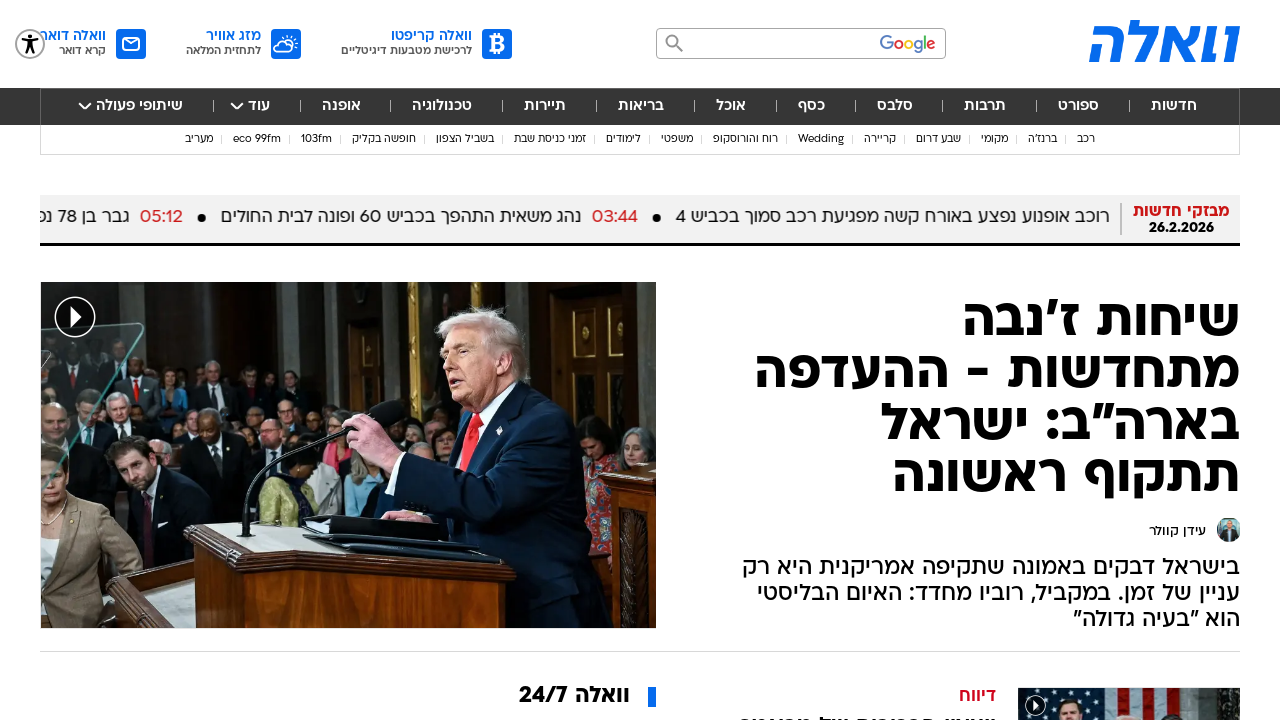

Verified that page title remained the same after refresh
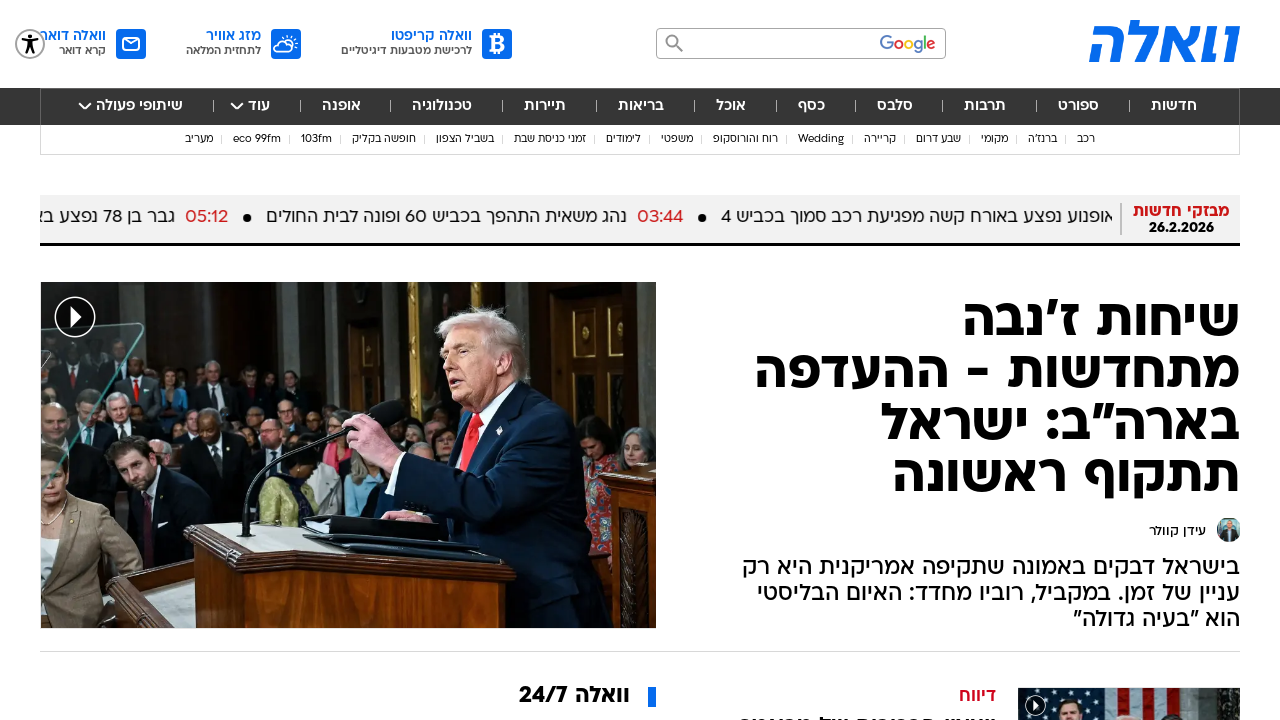

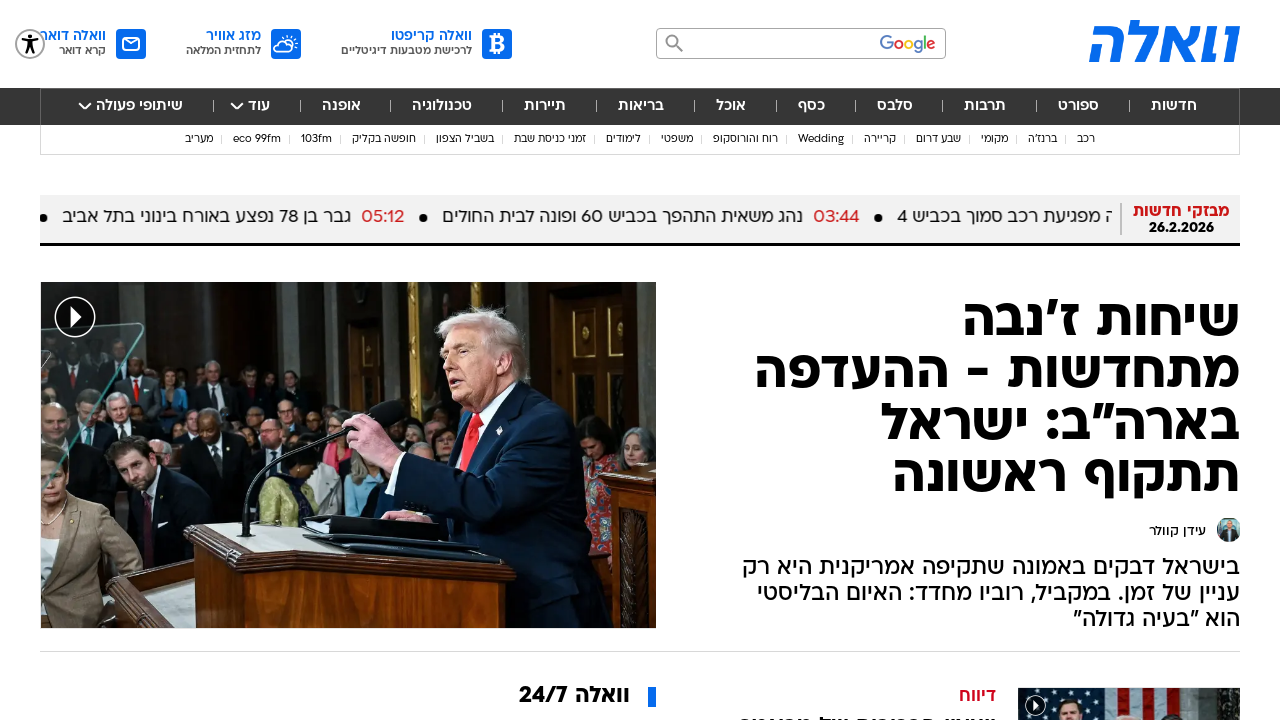